Tests a vegetable shopping website by searching for products containing 'ca', verifying product counts, adding items to cart, and checking the brand logo text

Starting URL: https://rahulshettyacademy.com/seleniumPractise/#/

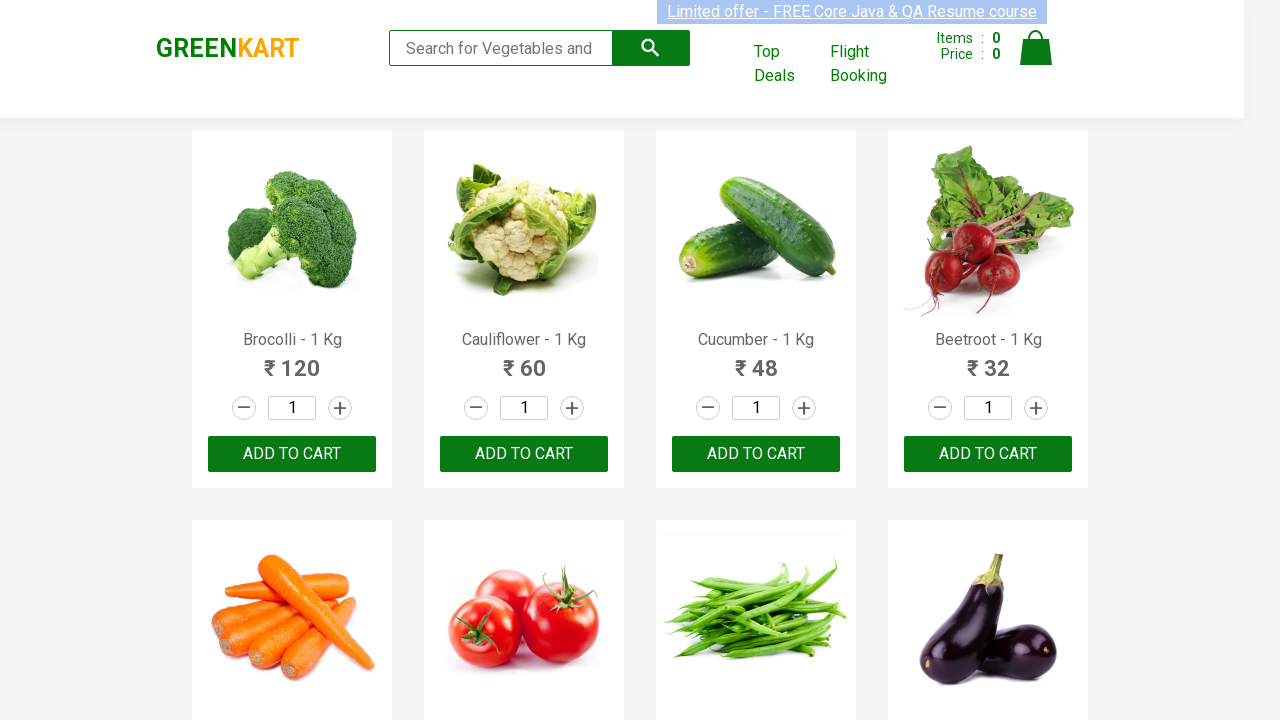

Typed 'ca' in the search box to filter products on .search-keyword
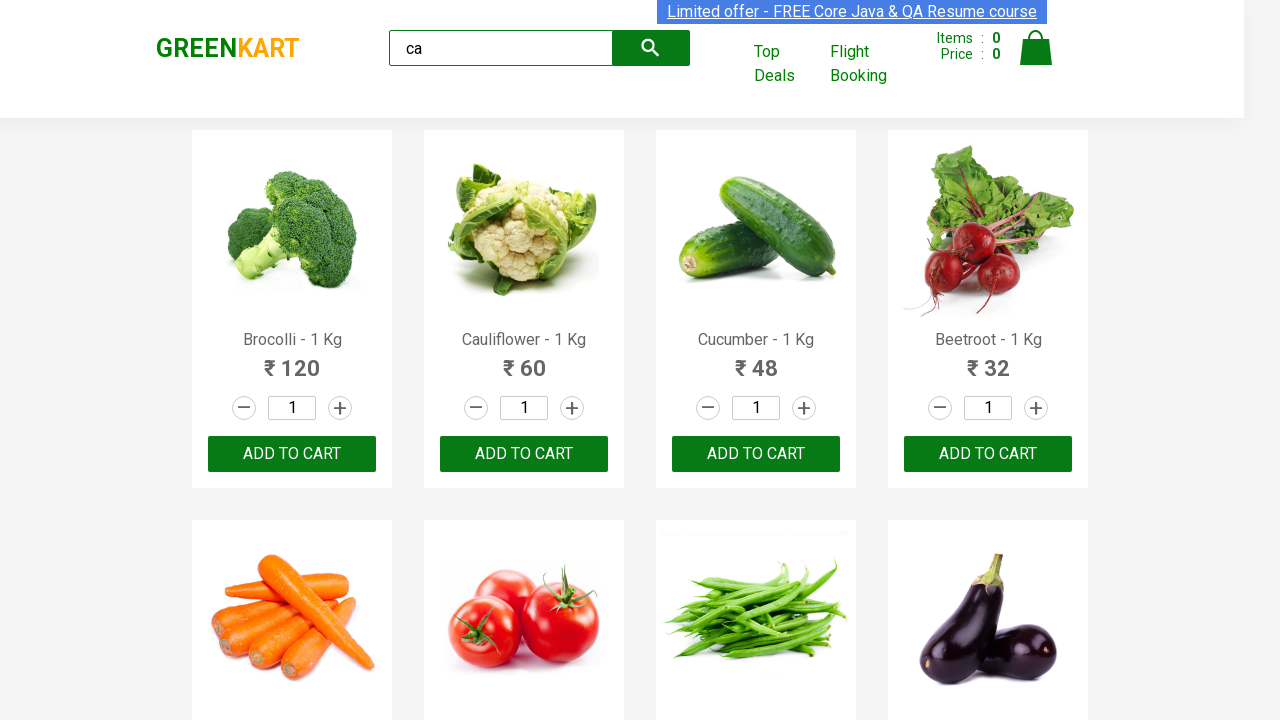

Waited 2 seconds for search results to load
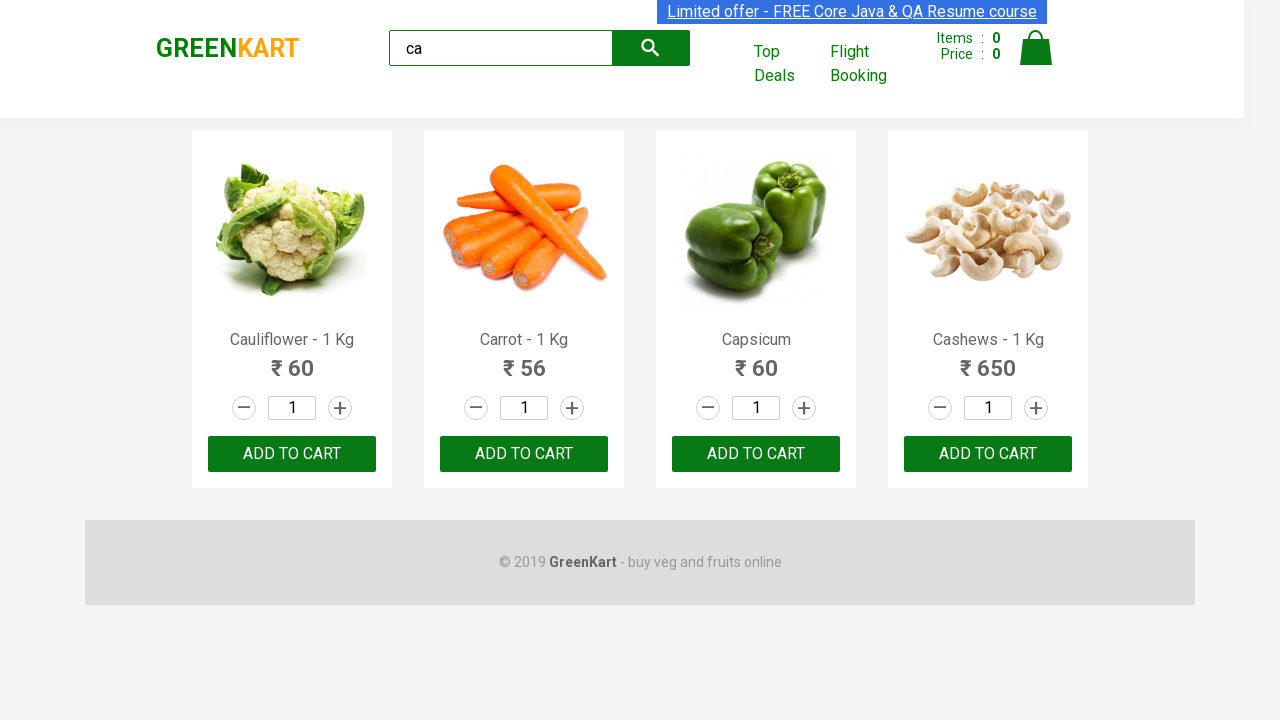

Verified that product elements are displayed on the page
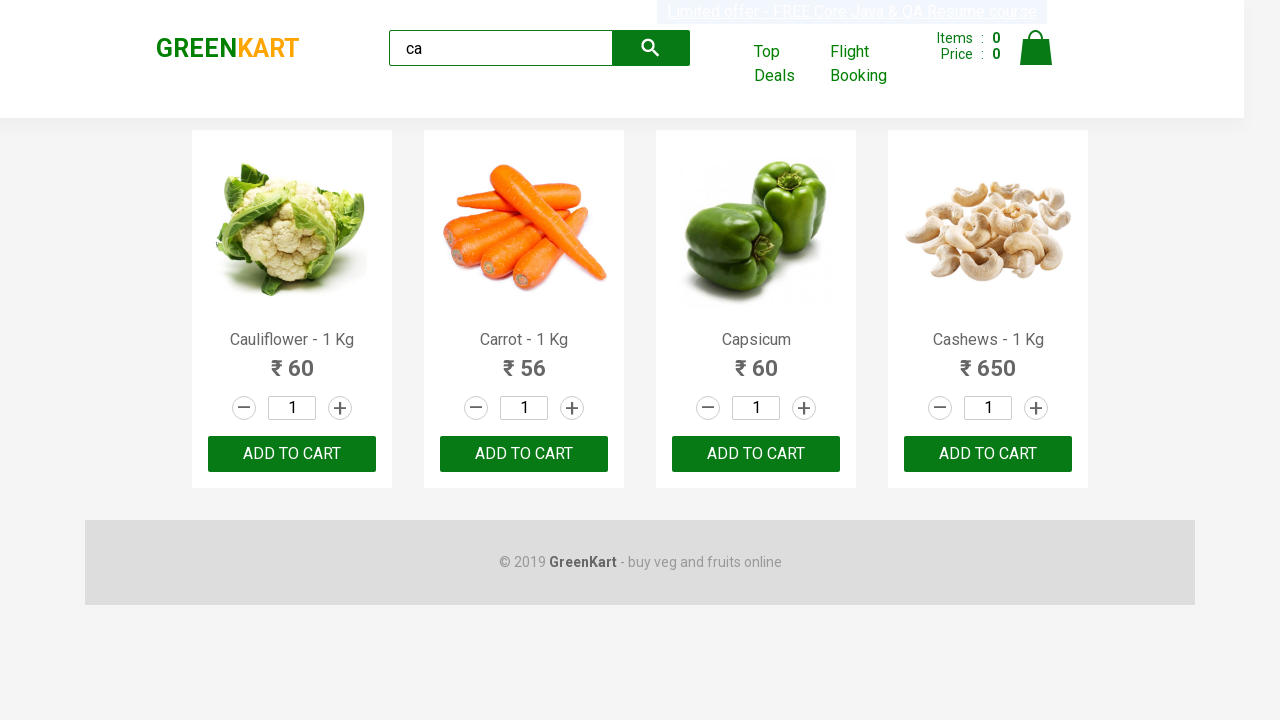

Clicked 'Add to Cart' button on the 3rd product at (756, 454) on :nth-child(3) > .product-action > button
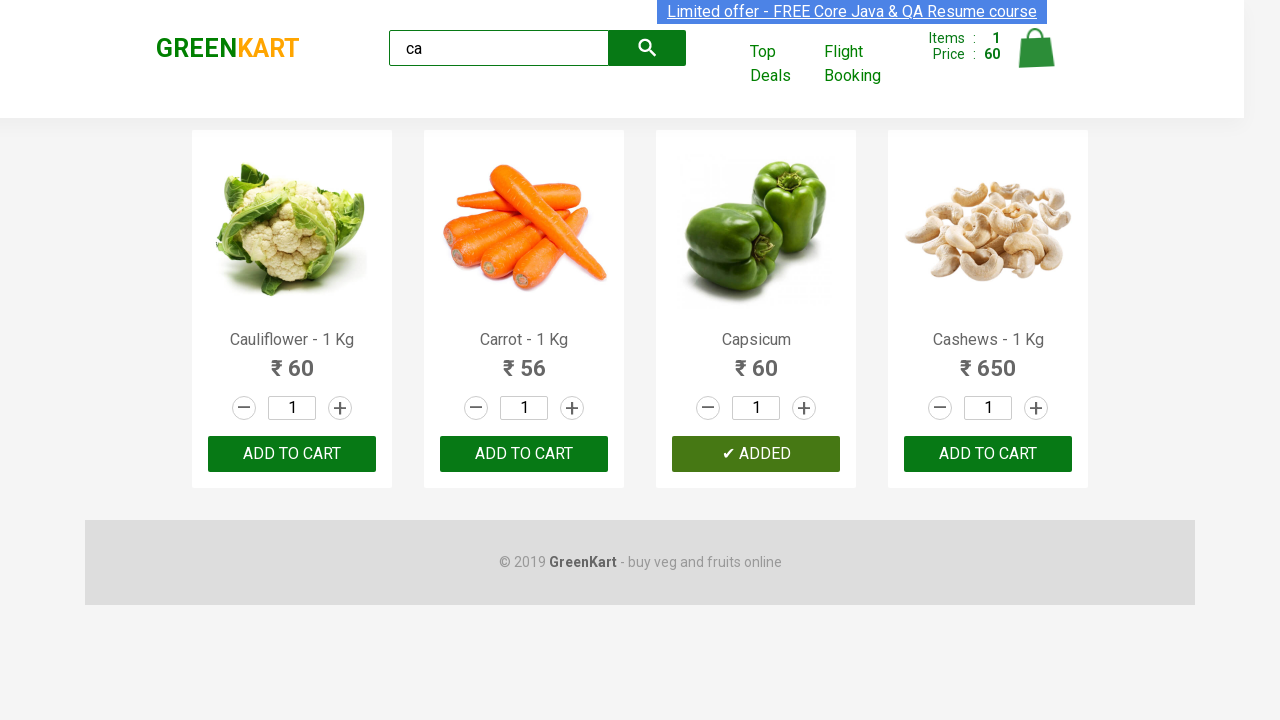

Clicked 'ADD TO CART' button on the 3rd product using locator nth(2) at (756, 454) on .products .product >> nth=2 >> button:has-text('ADD TO CART')
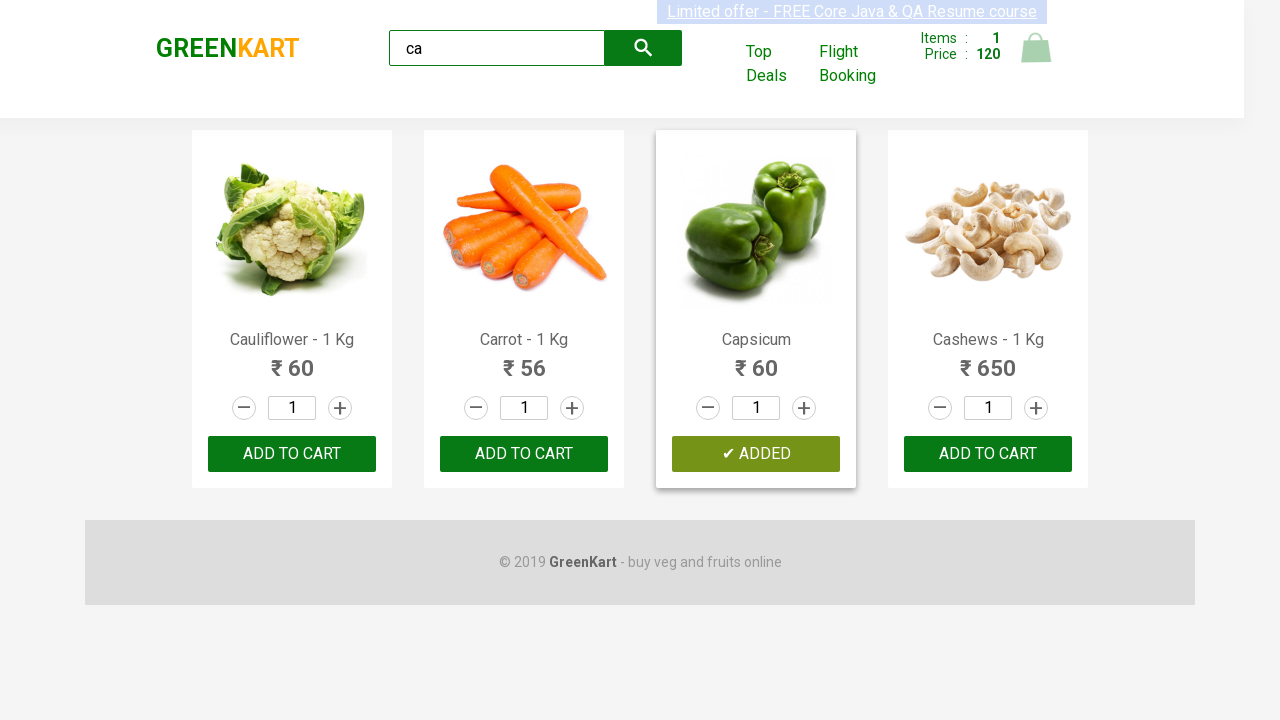

Located all product elements on the page
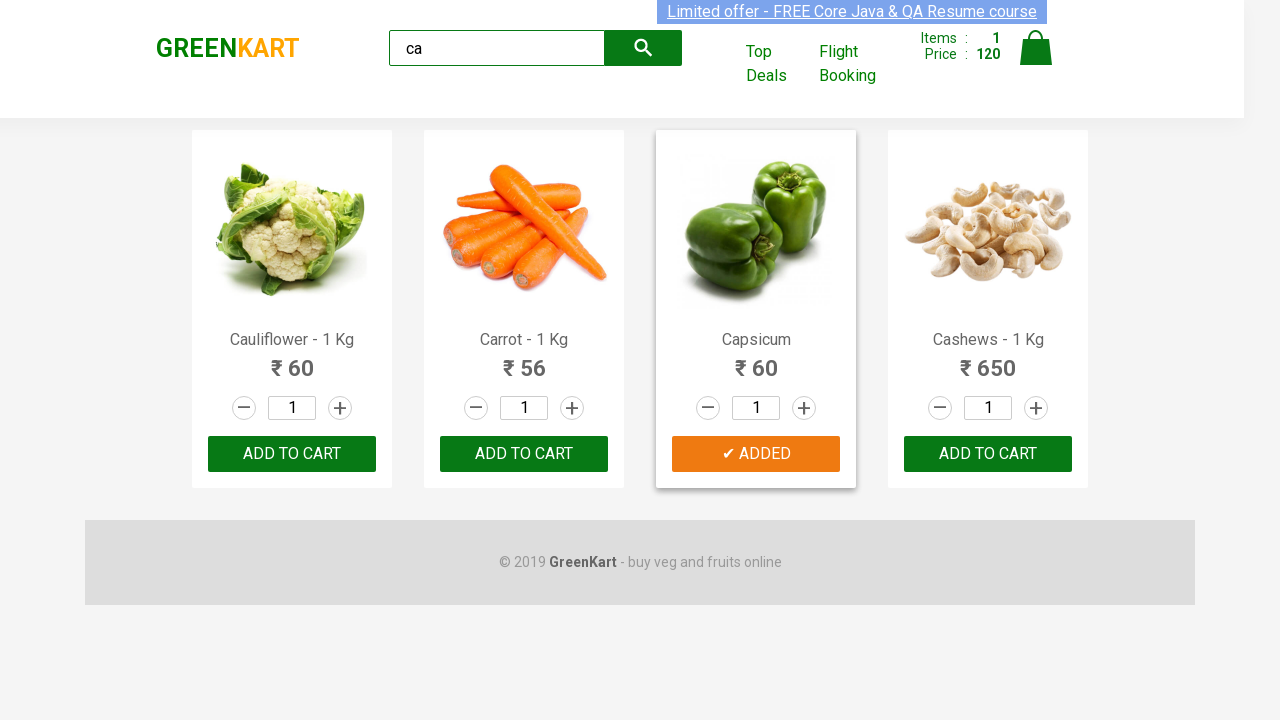

Counted 4 products matching search criteria 'ca'
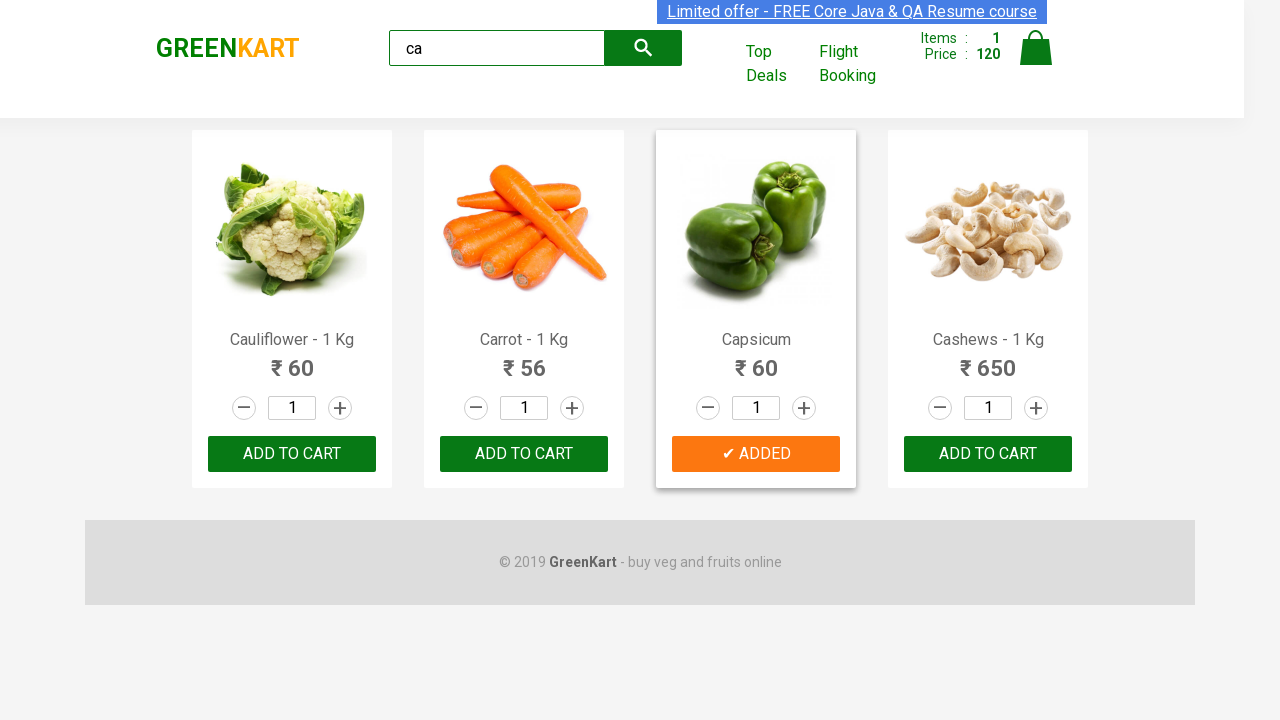

Retrieved product name: 'Cauliflower - 1 Kg' from product at index 0
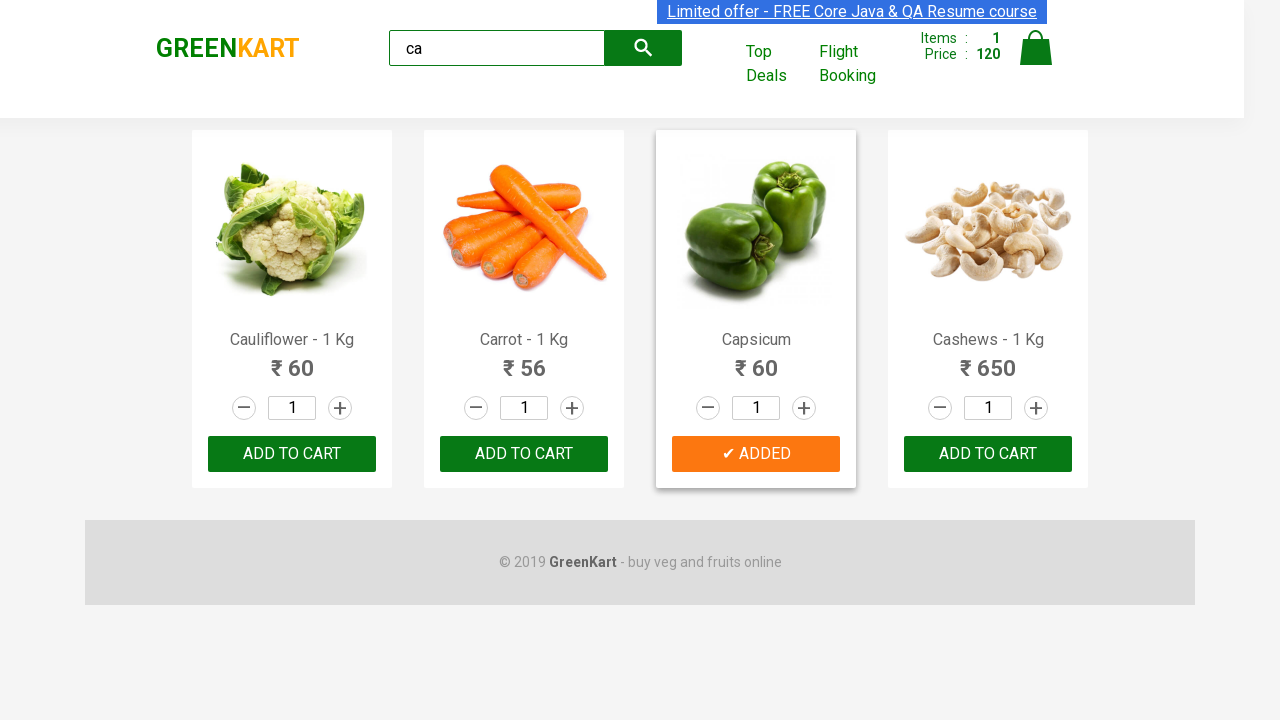

Retrieved product name: 'Carrot - 1 Kg' from product at index 1
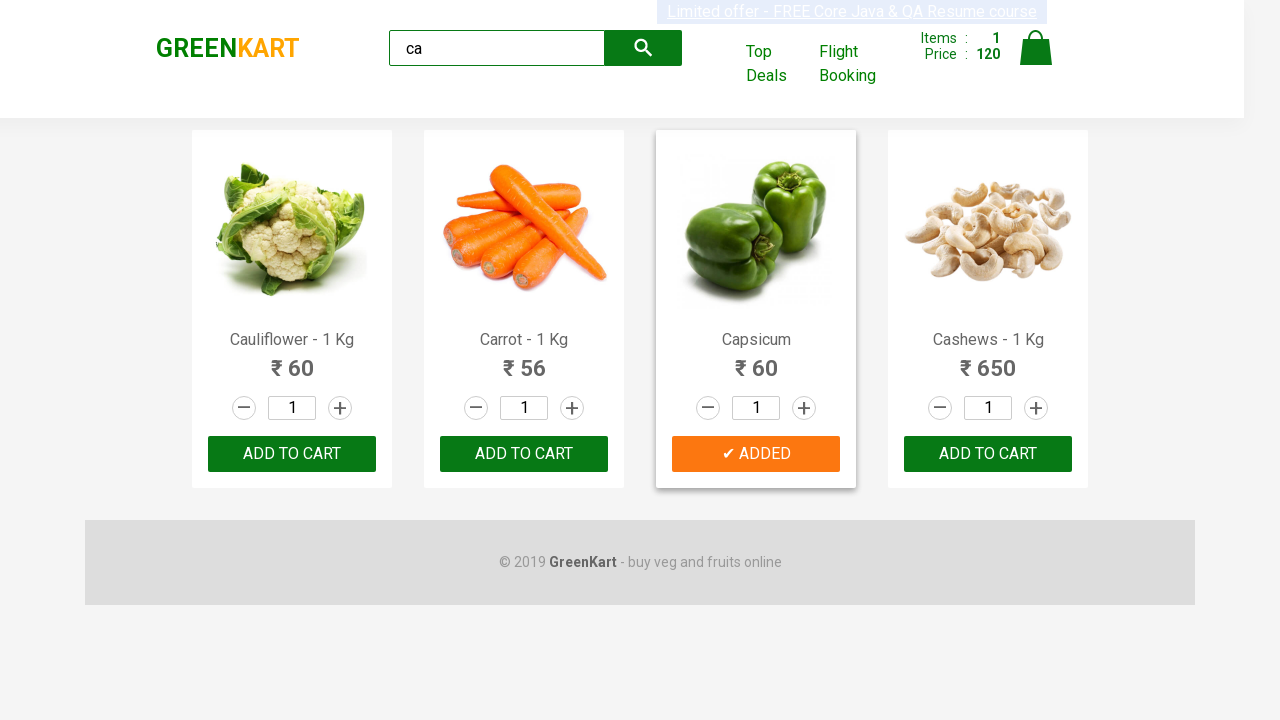

Retrieved product name: 'Capsicum' from product at index 2
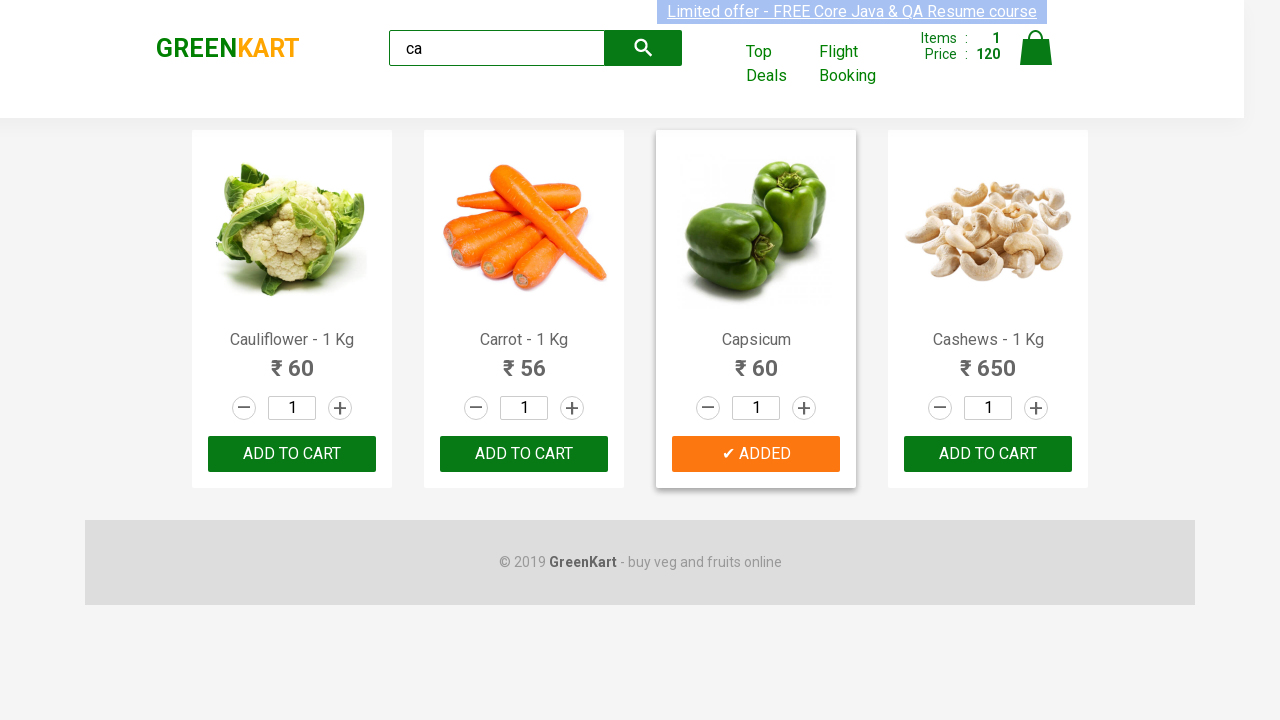

Retrieved product name: 'Cashews - 1 Kg' from product at index 3
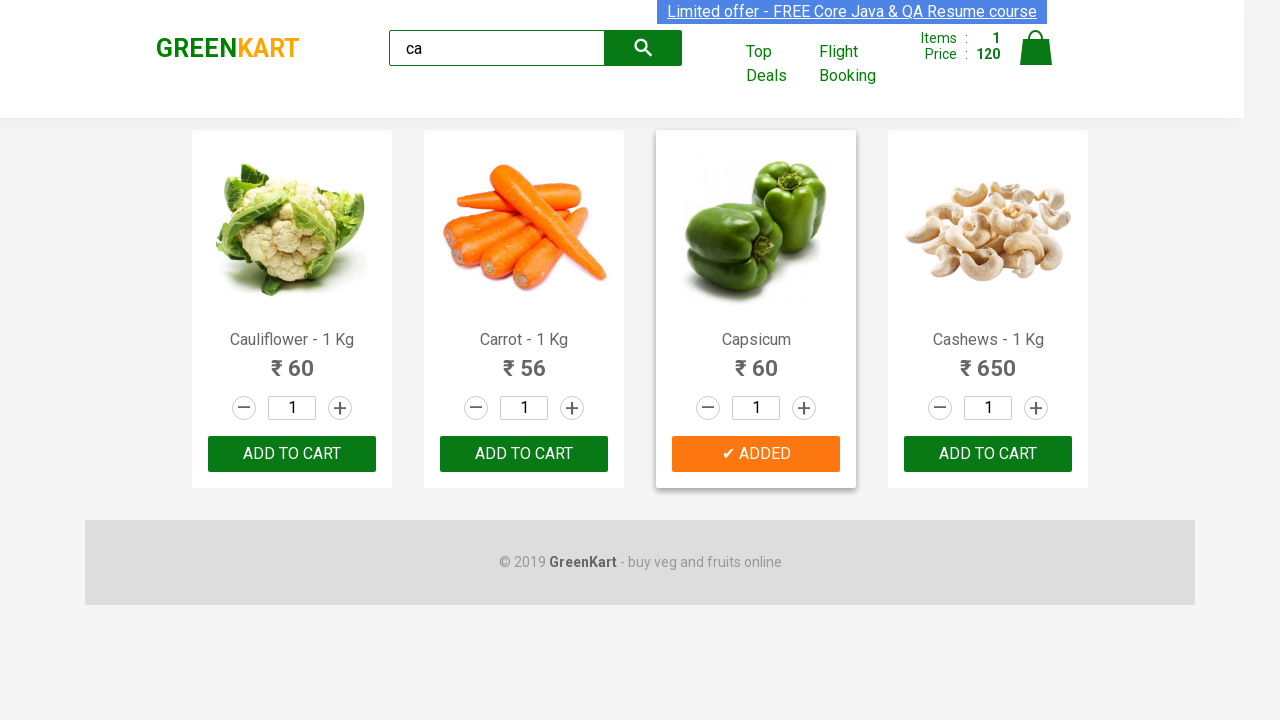

Found and clicked 'Add to Cart' button for Cashews product at (988, 454) on .products .product >> nth=3 >> button
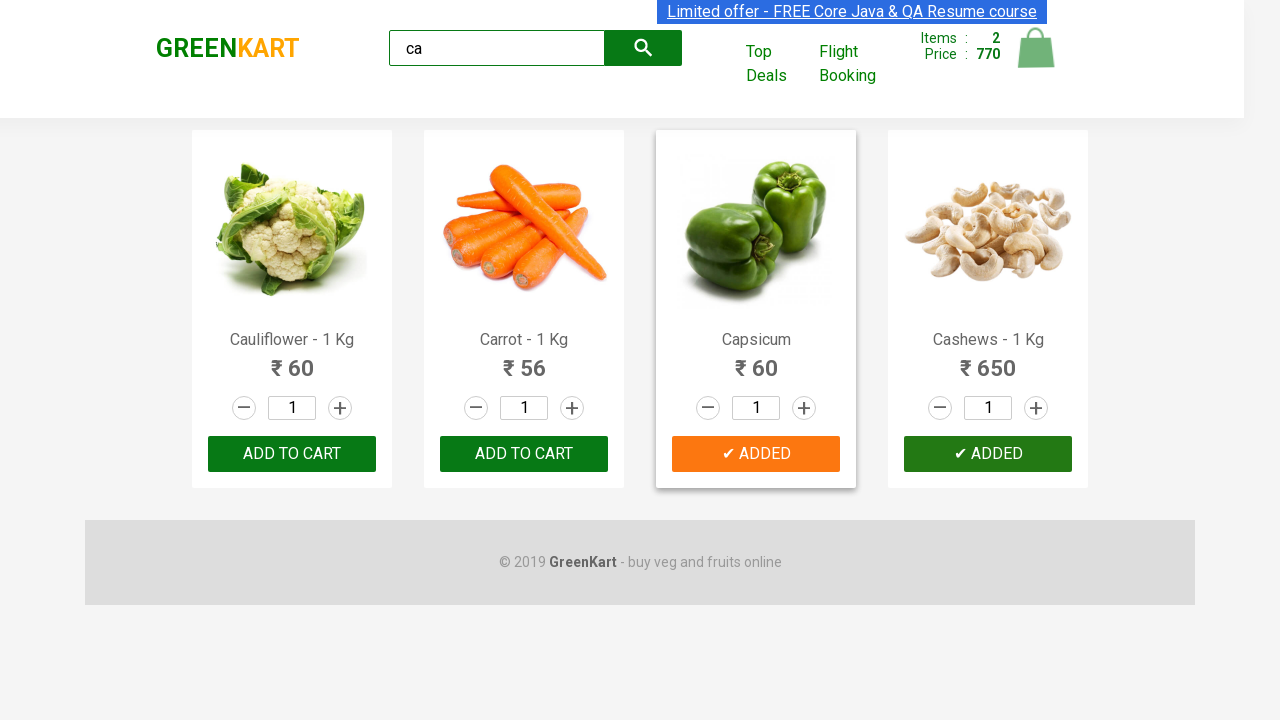

Located the brand logo element
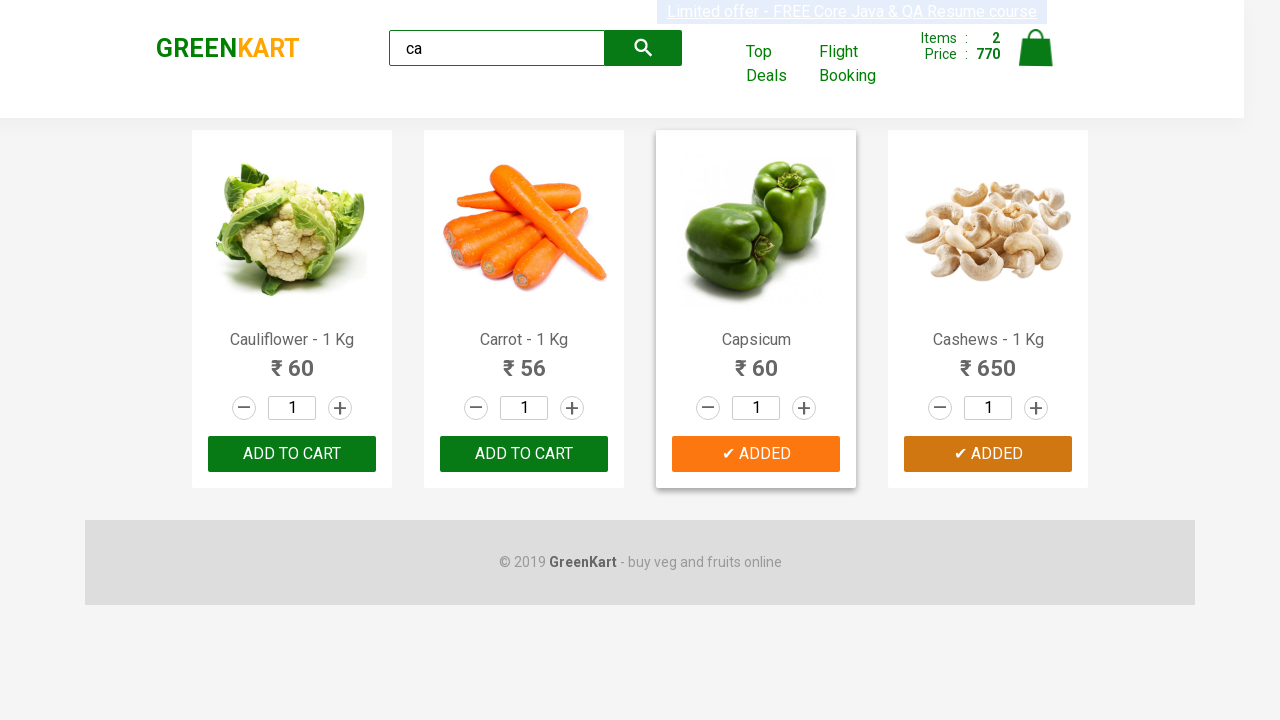

Verified brand logo text is 'GREENKART'
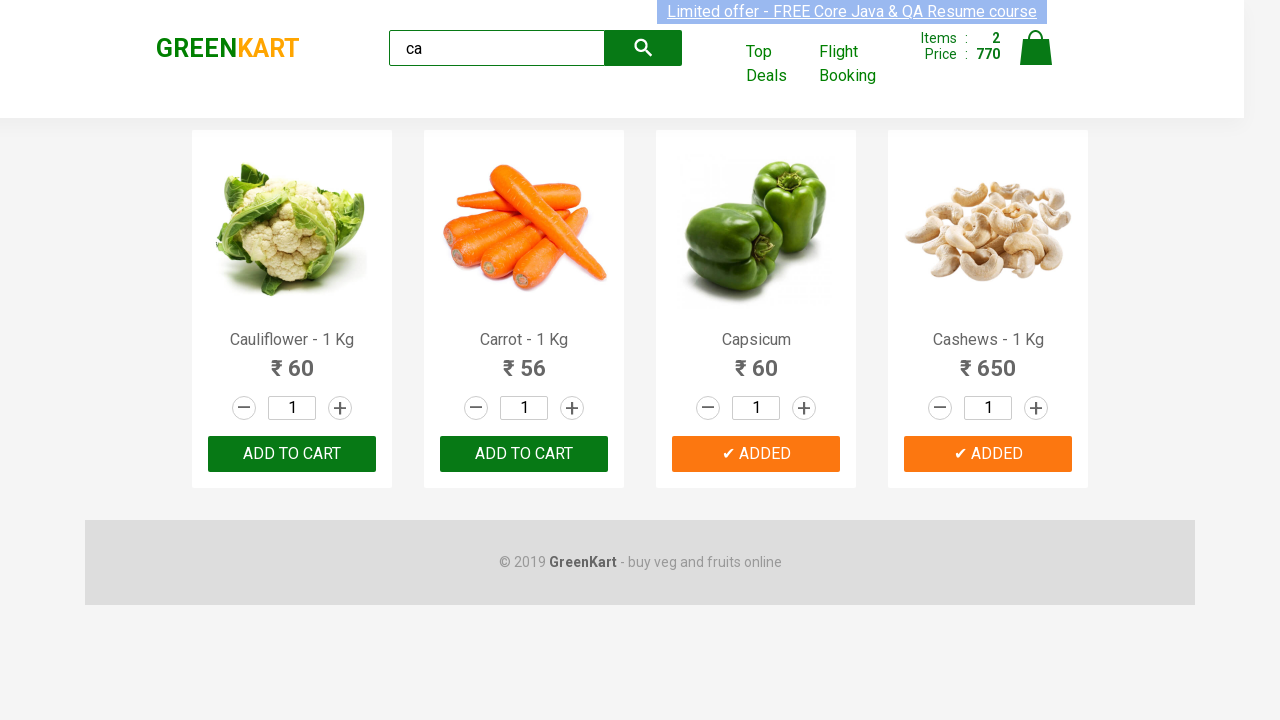

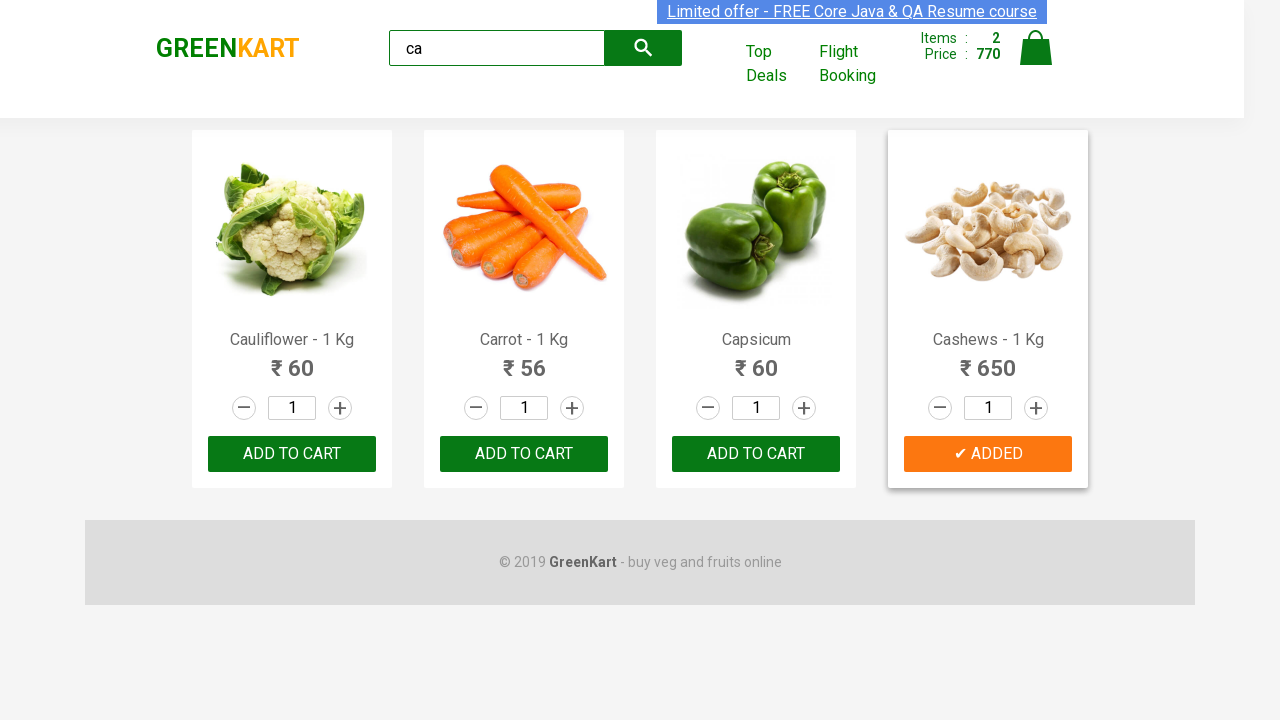